Tests the food deletion flow by first adding a food item, though the actual delete action appears incomplete in the original test.

Starting URL: https://reactfitnessapp-gilt.vercel.app/

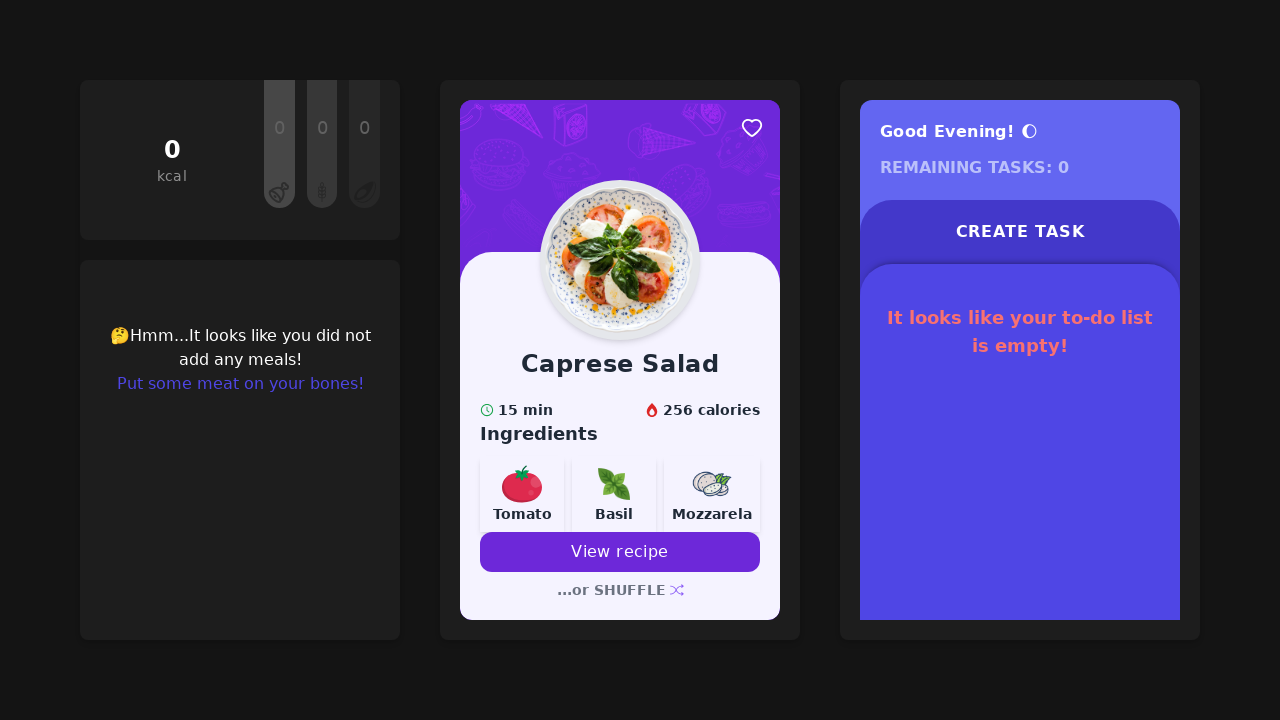

Clicked 'Put some meat on your bones!' button to start at (240, 384) on internal:role=button[name="Put some meat on your bones!"i]
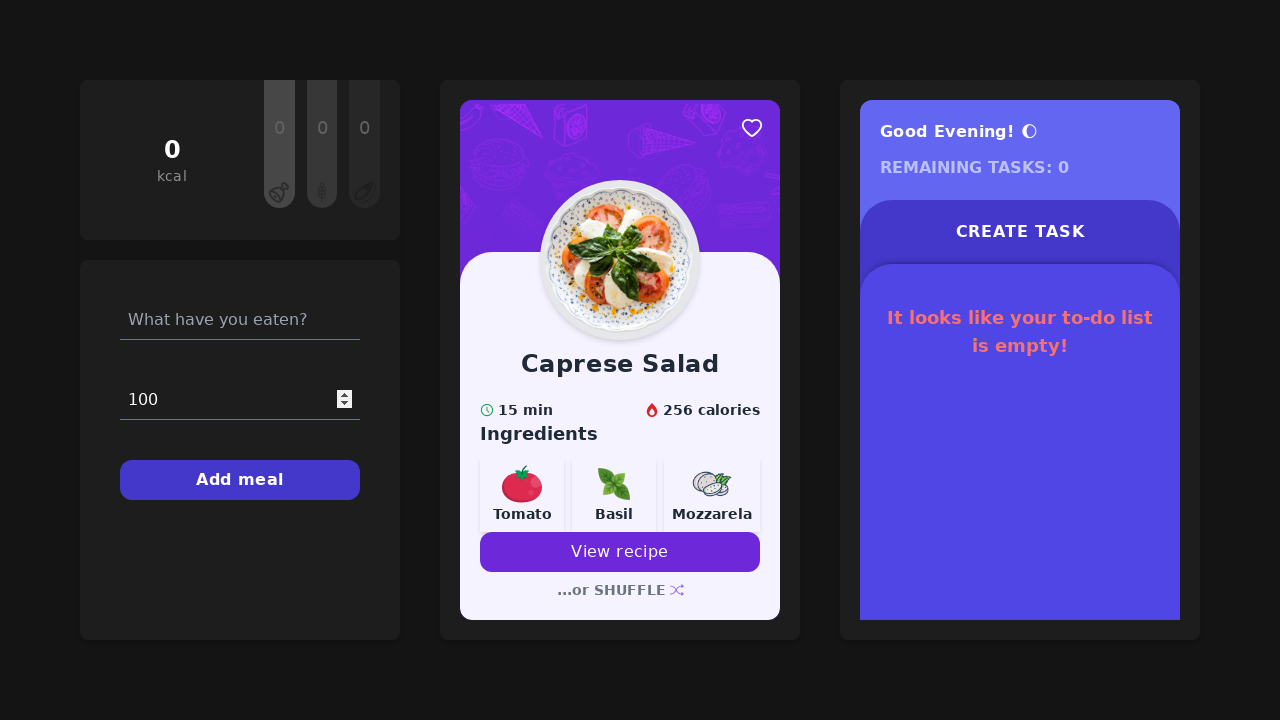

Filled food input with 'Grilled Salmon' on internal:attr=[placeholder="What have you eaten?"i]
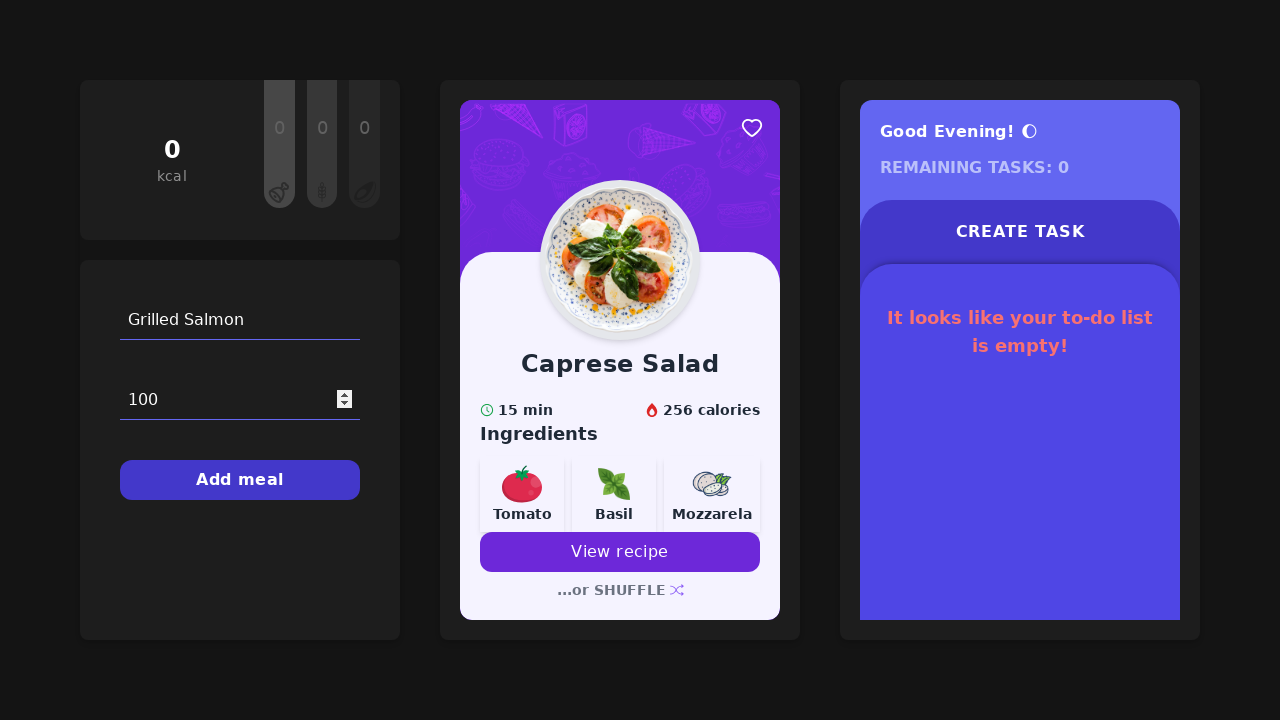

Clicked 'Add meal' button to add the food item at (240, 480) on internal:role=button[name="Add meal"i]
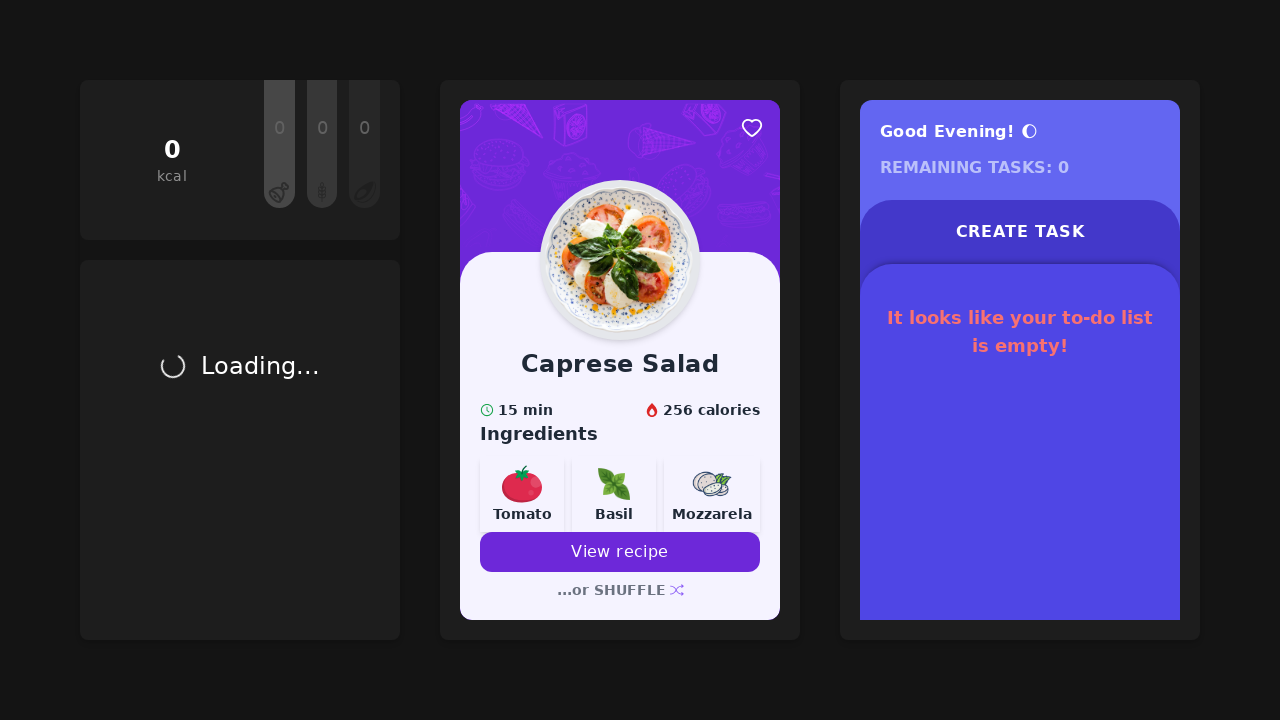

Verified 'Grilled Salmon' food item is visible on the page
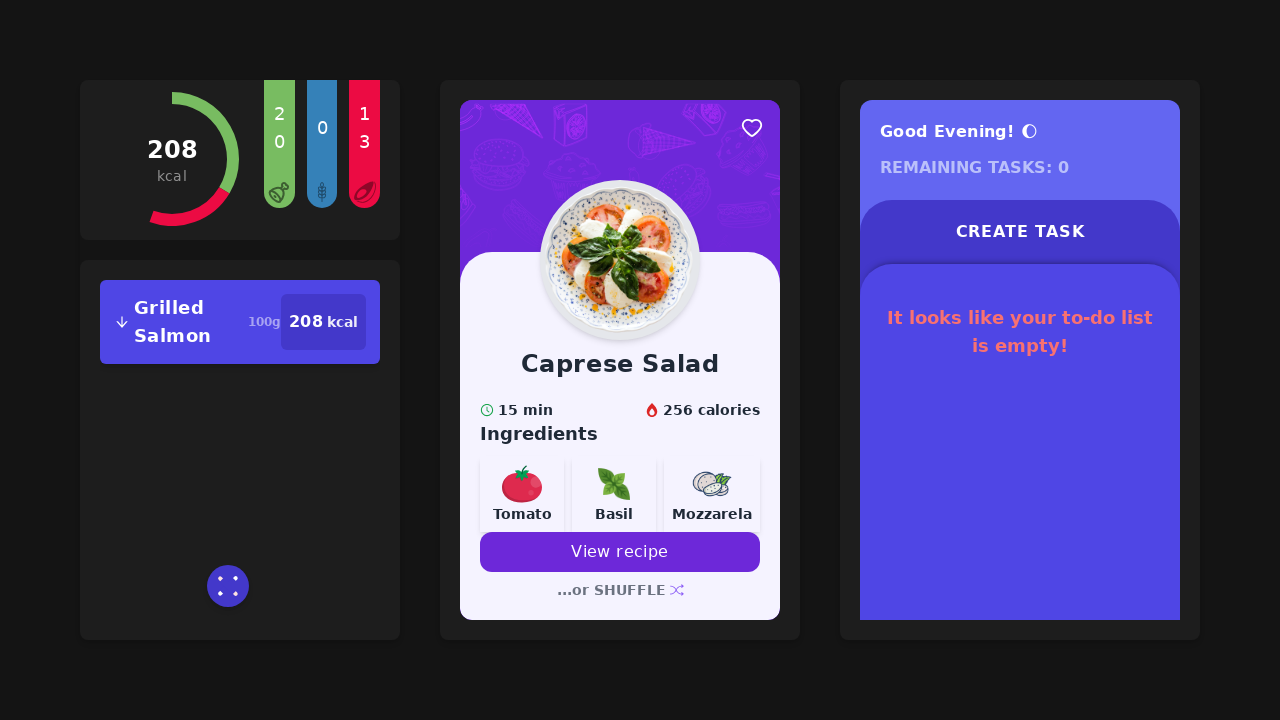

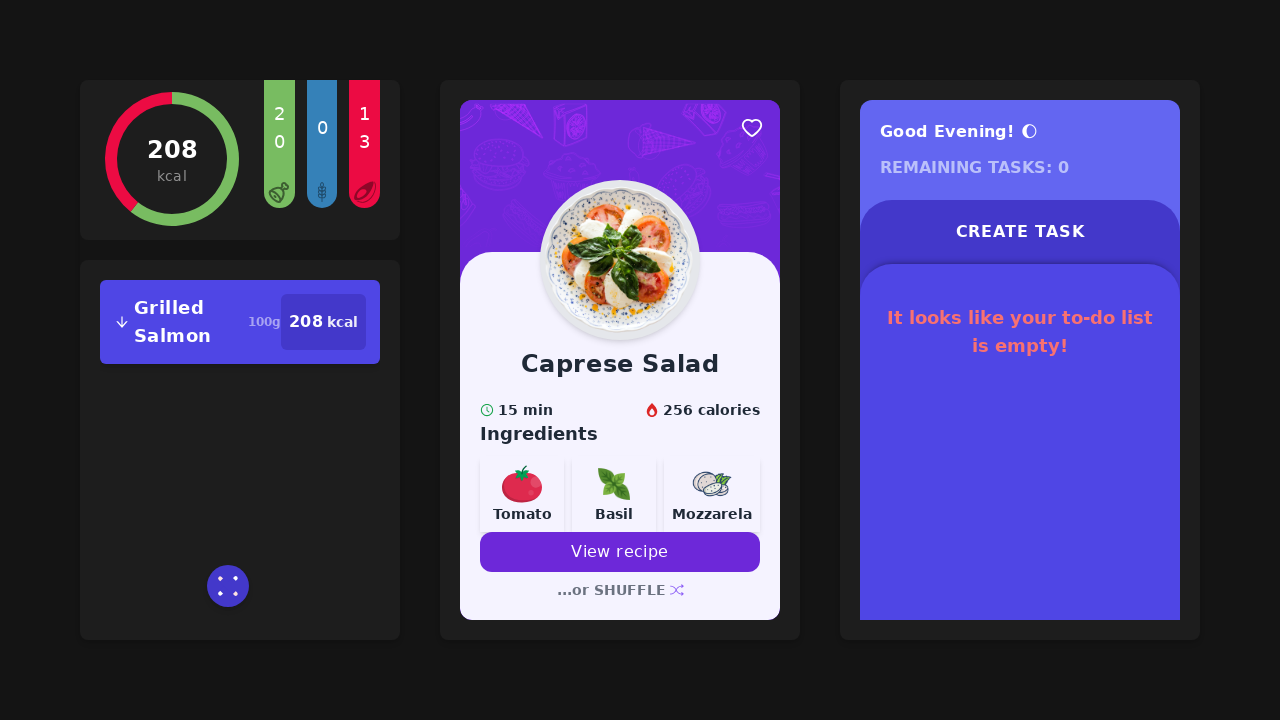